Tests clicking an adder button and waiting for a dynamically added element to appear, then verifying its class attribute

Starting URL: https://www.selenium.dev/selenium/web/dynamic.html

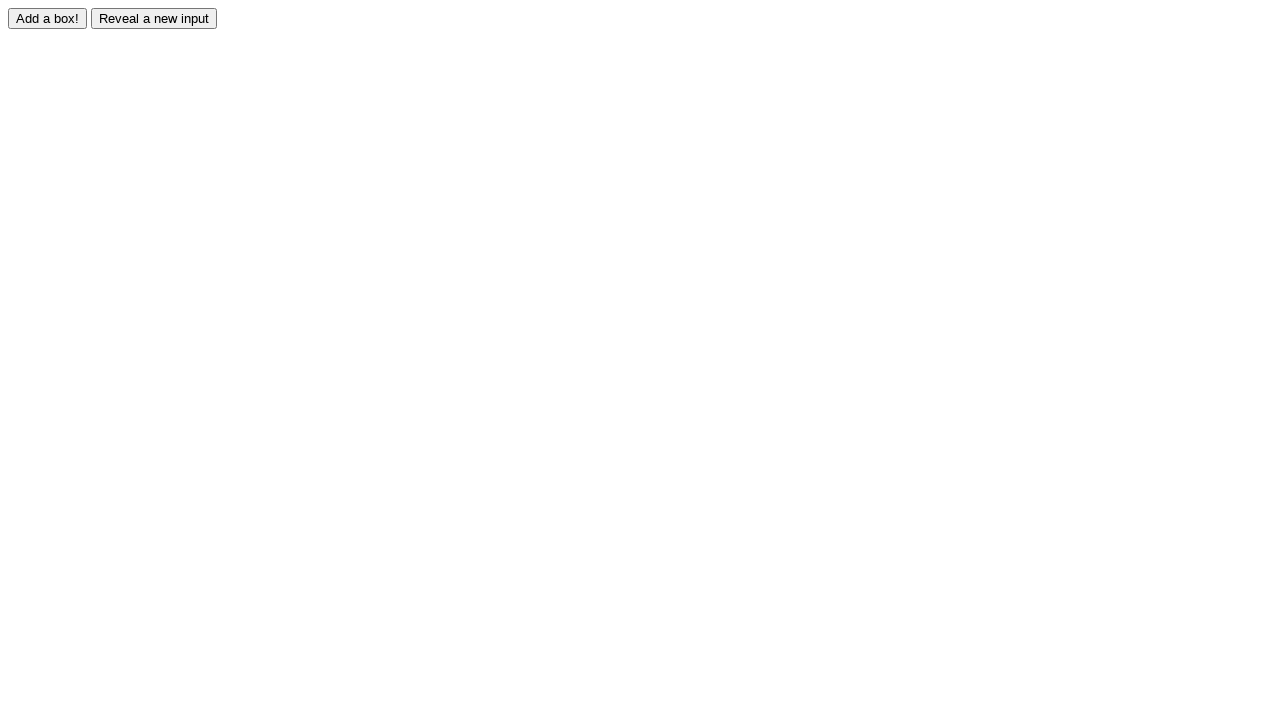

Navigated to dynamic HTML page
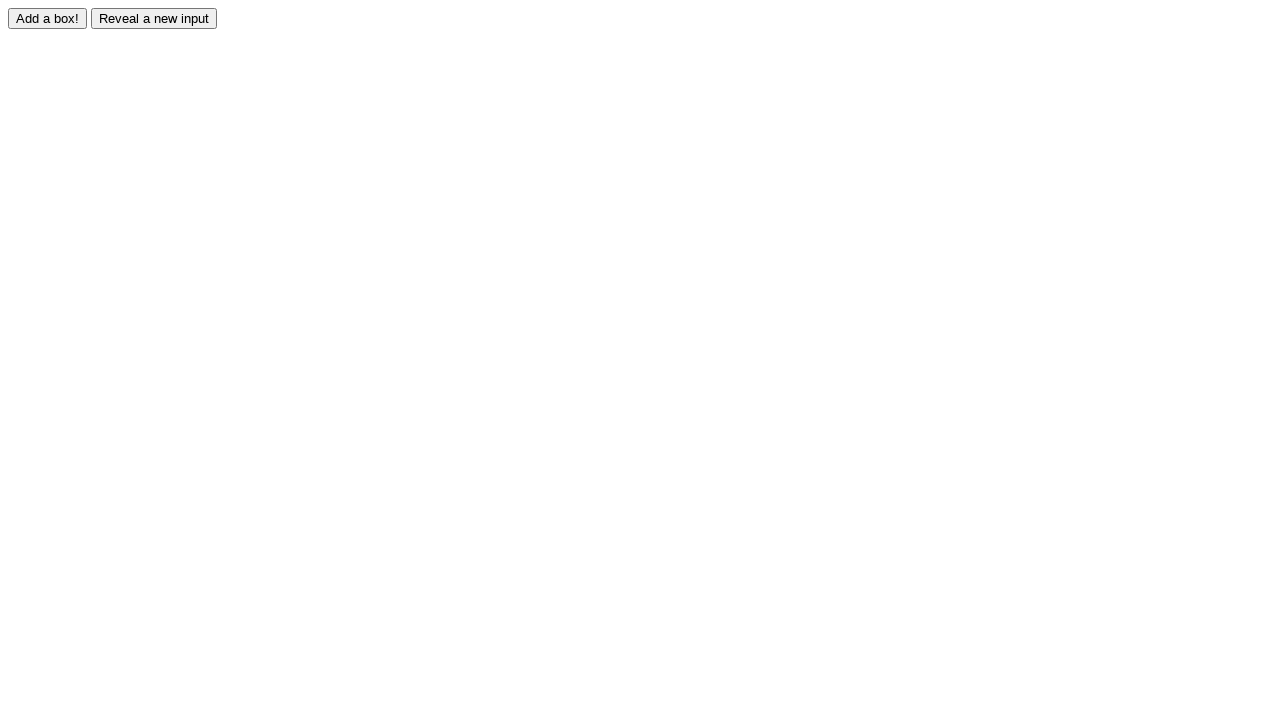

Clicked the adder button at (48, 18) on #adder
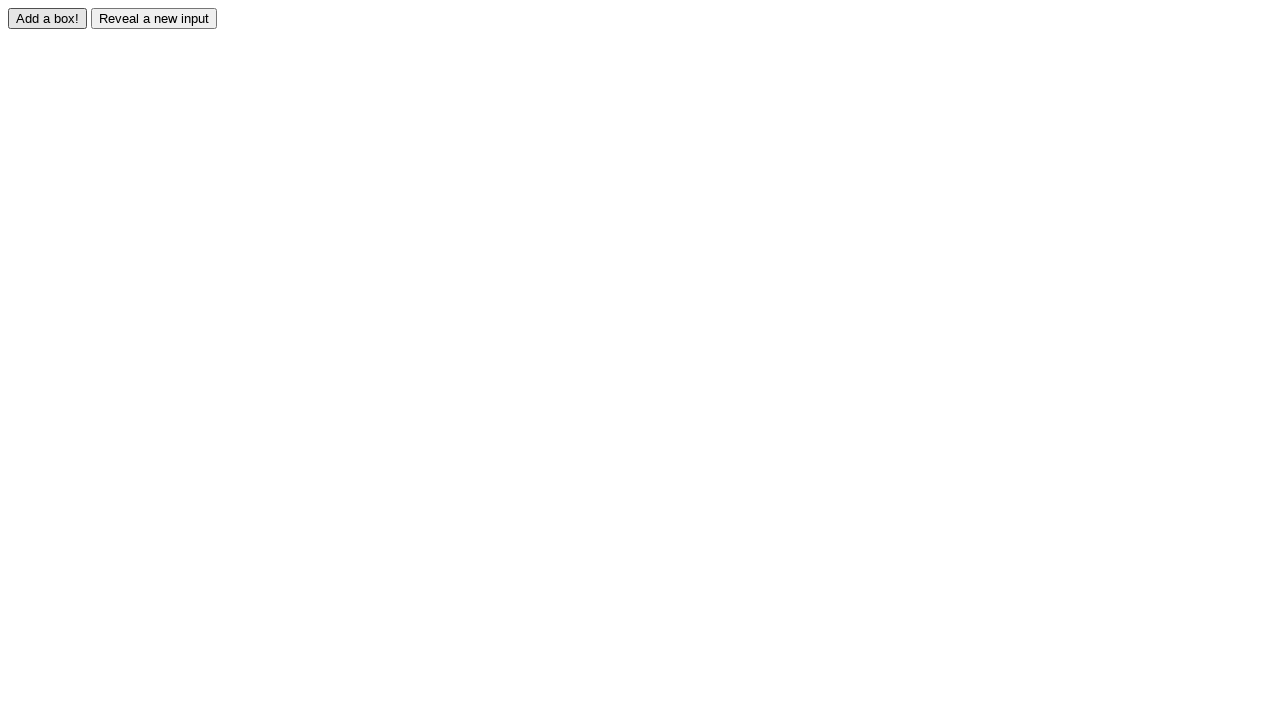

Waited for dynamically added element #box0 to appear
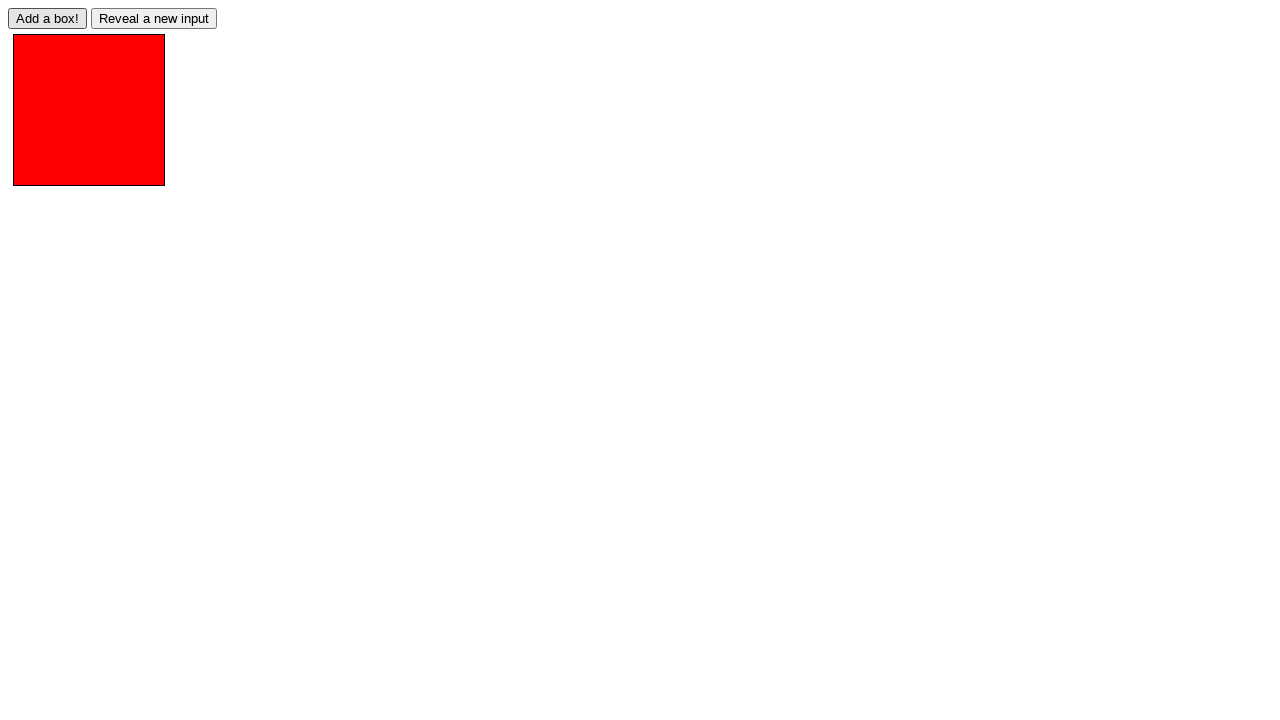

Located the dynamically added element #box0
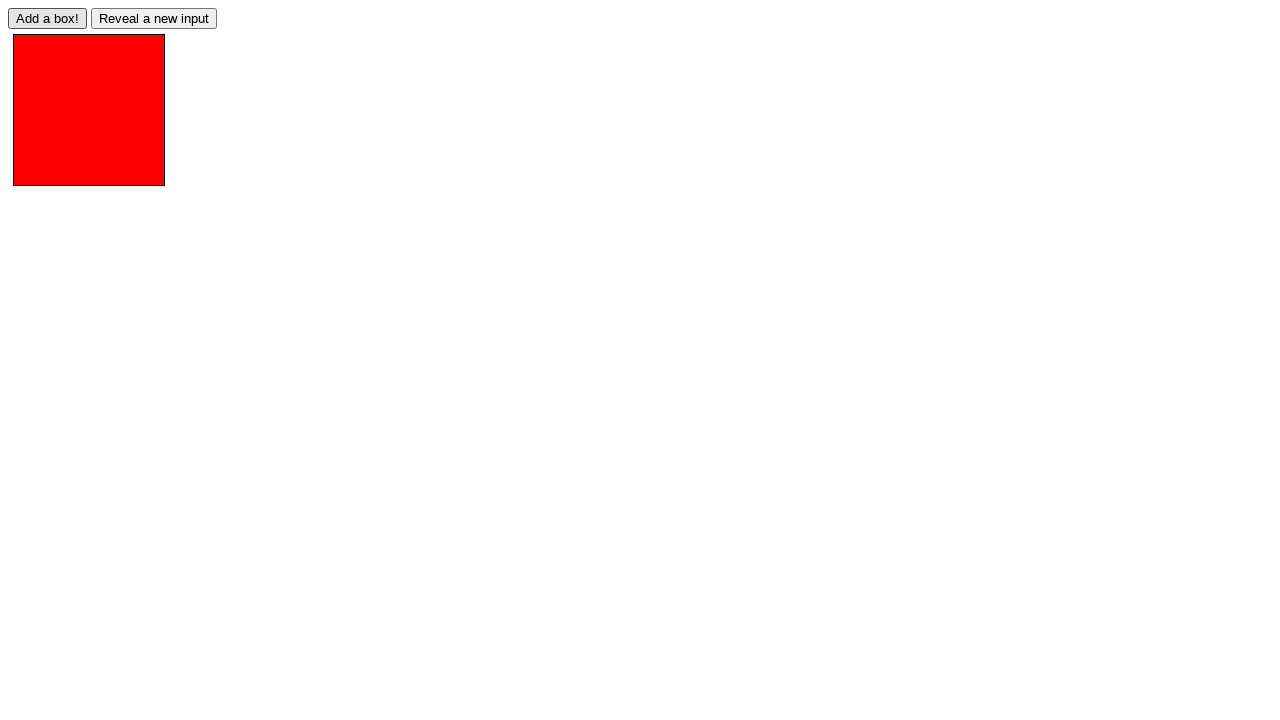

Verified that #box0 has class attribute 'redbox'
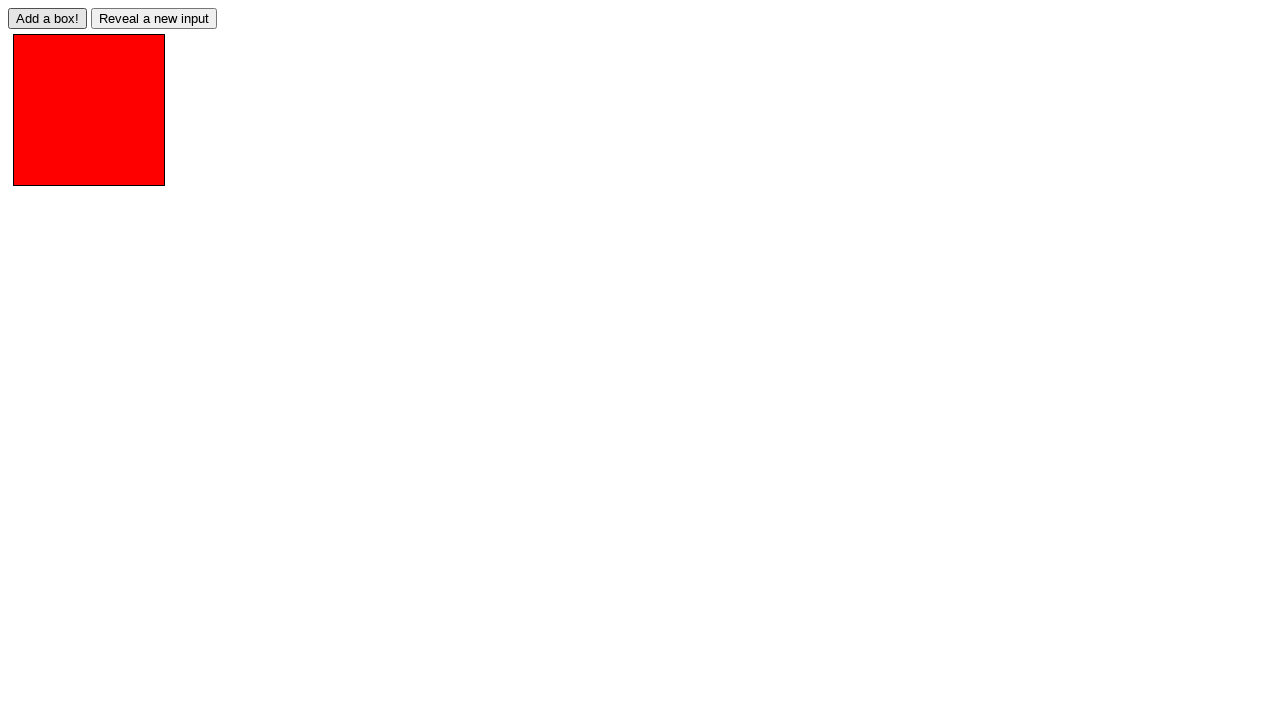

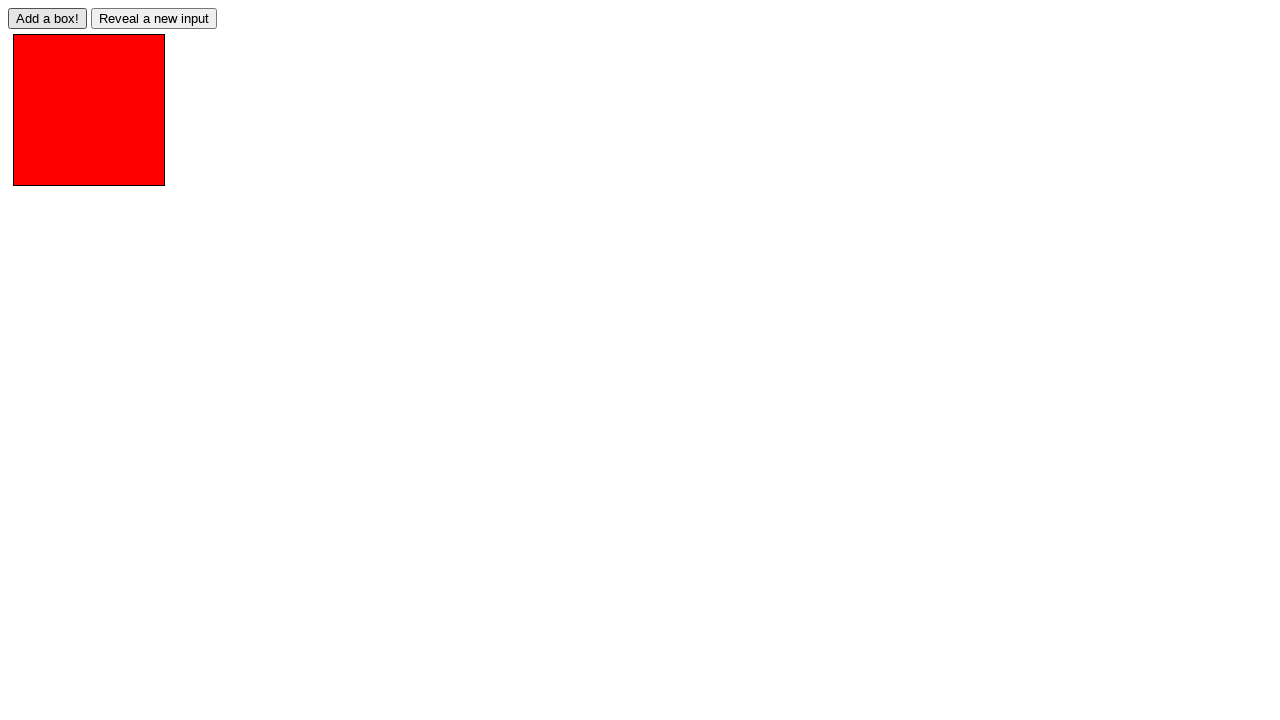